Tests admin page functionality by navigating to admin section and clicking configuration buttons

Starting URL: https://parabank.parasoft.com/parabank/index.htm

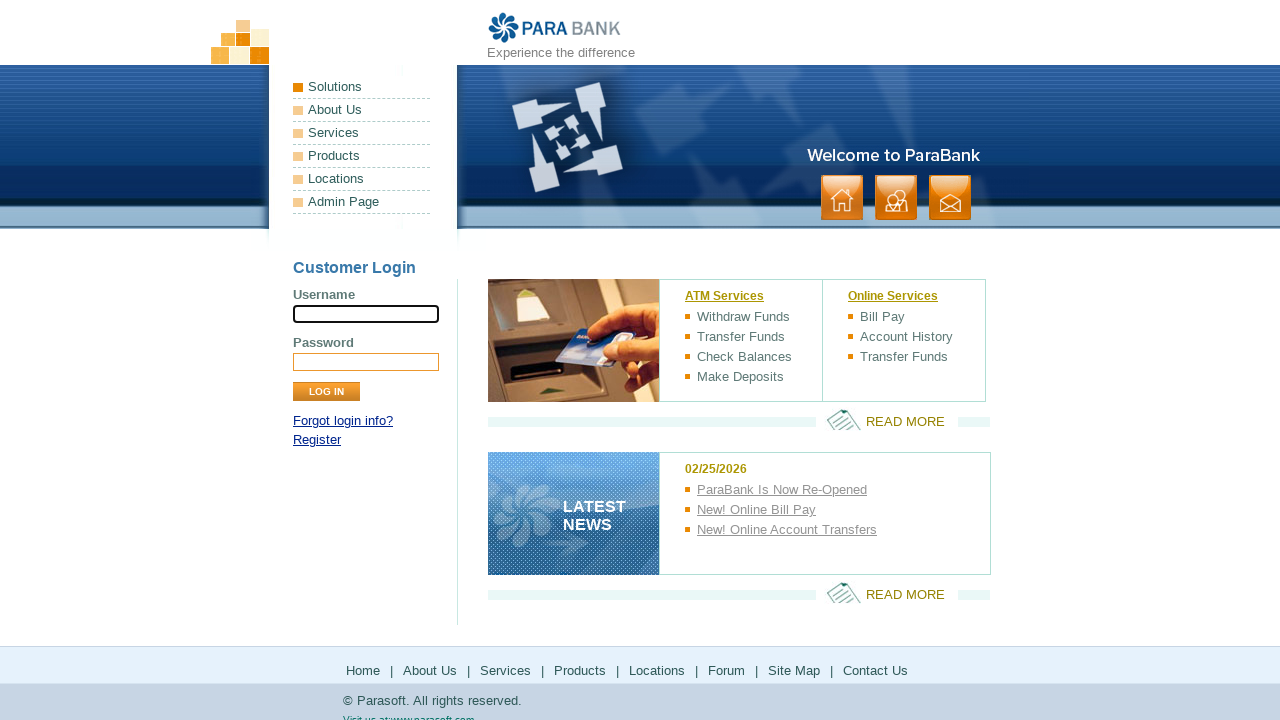

Clicked admin link in left menu at (362, 202) on #headerPanel > ul.leftmenu > li:nth-child(6) > a
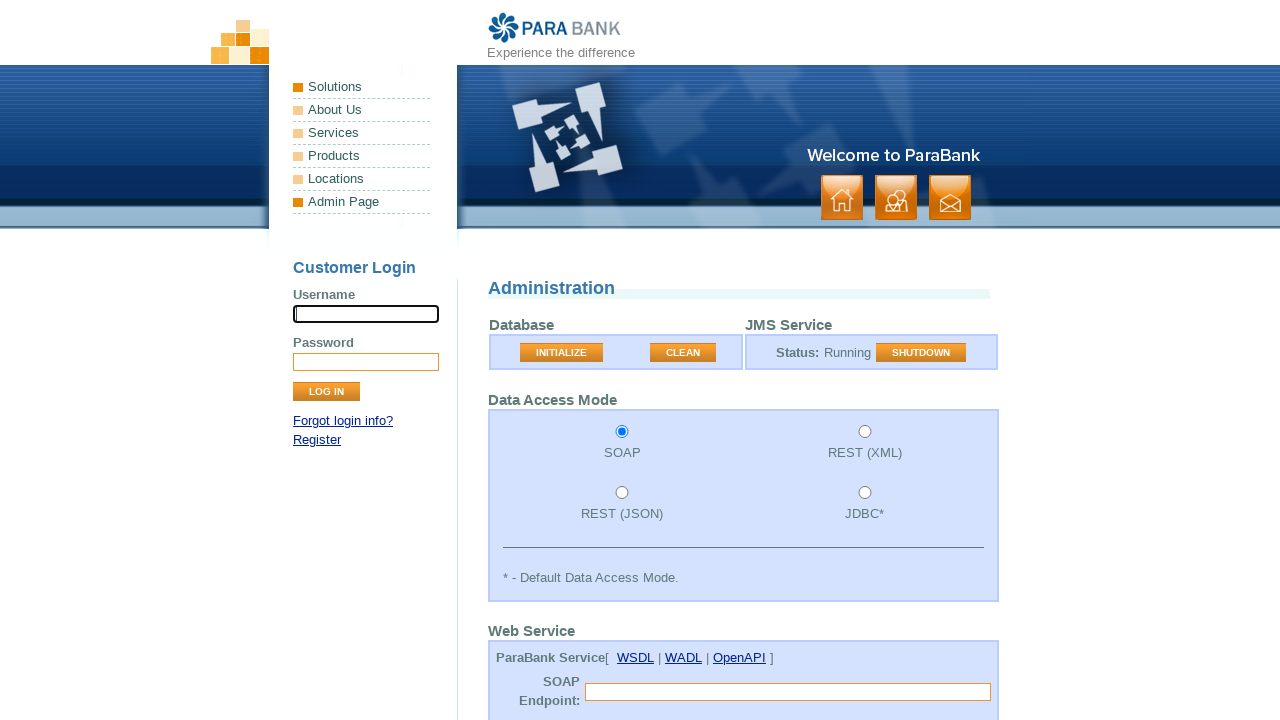

Clicked first configuration button at (562, 353) on (//button[@class='button'])[1]
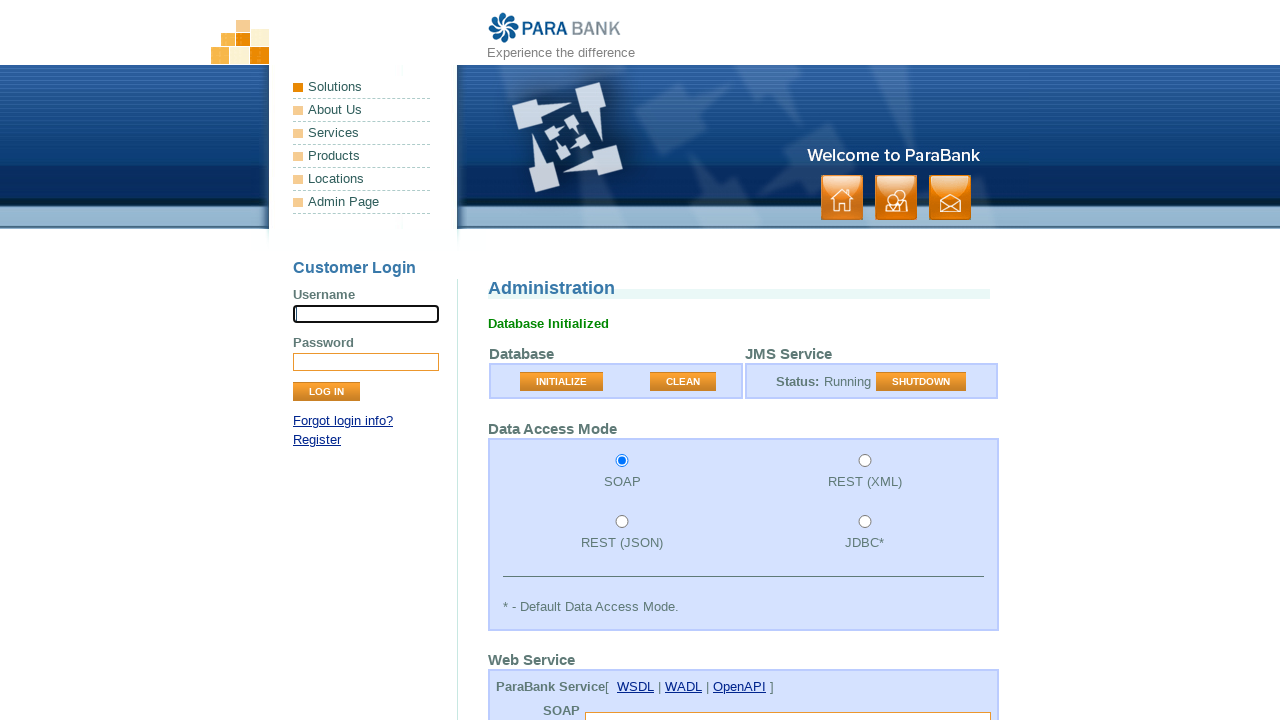

Clicked access mode radio button at (622, 461) on xpath=//input[@id='accessMode1']
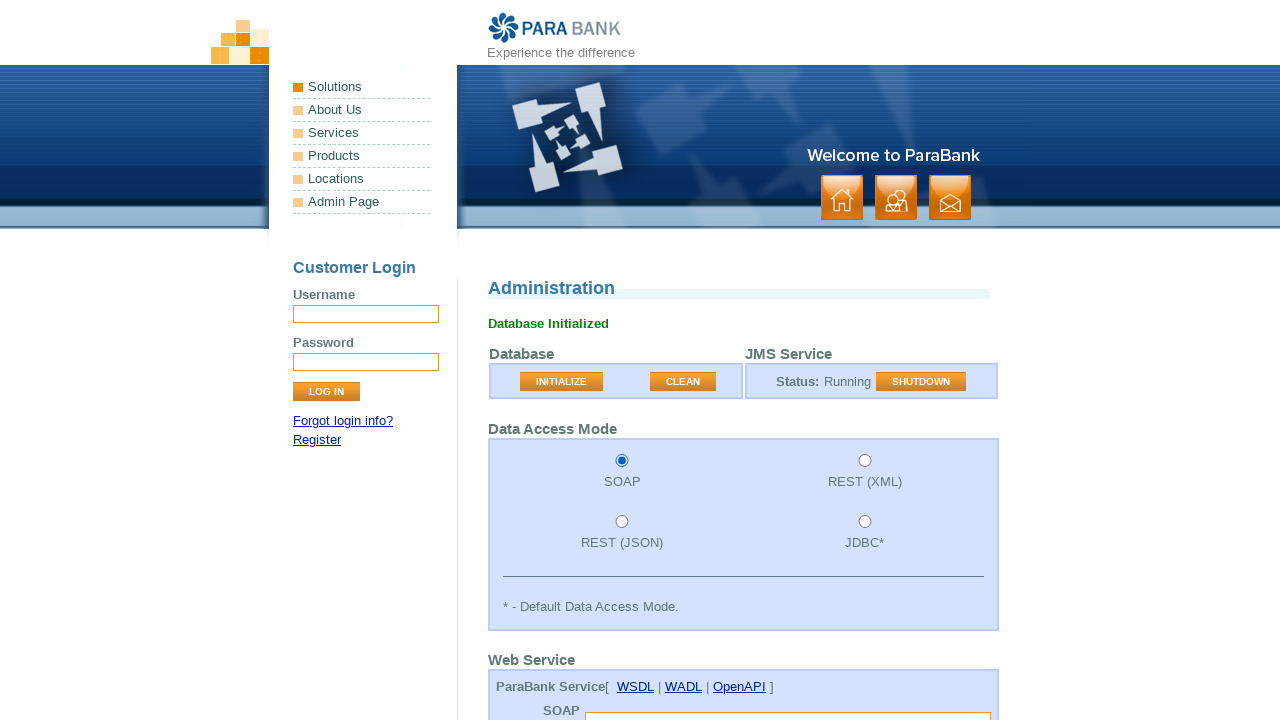

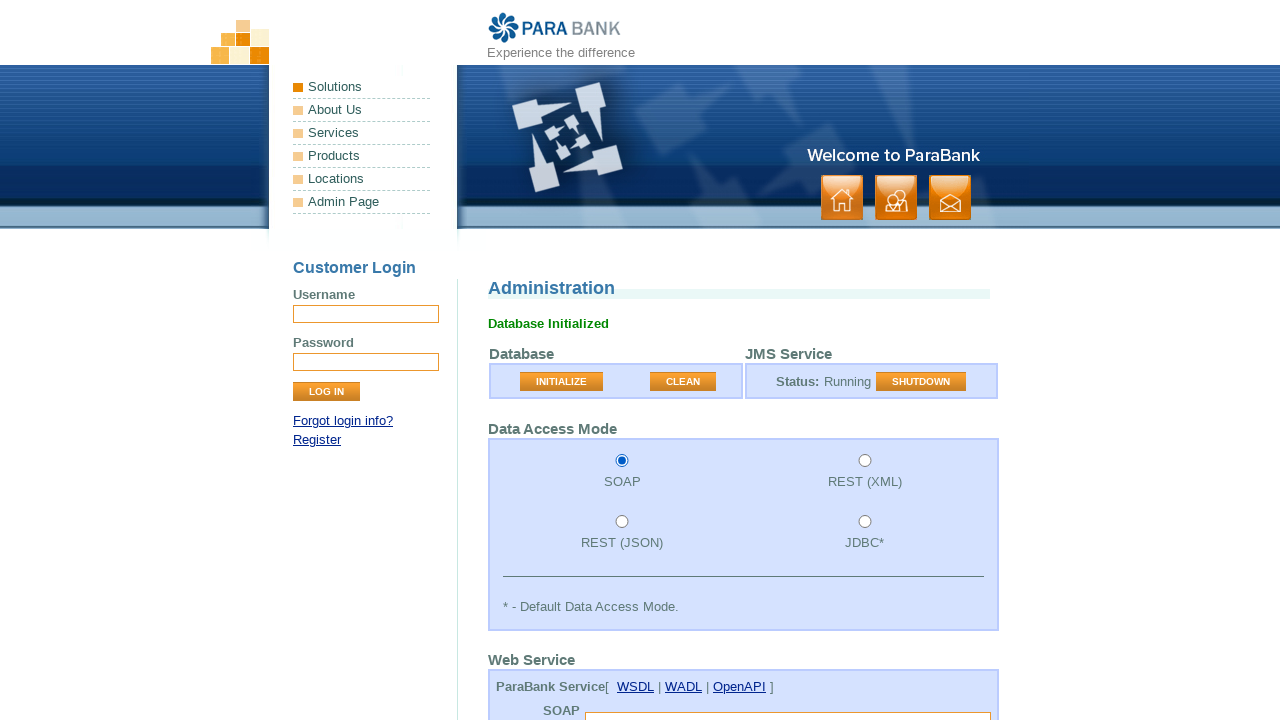